Tests double-click functionality on a button element on a test automation practice page

Starting URL: https://testautomationpractice.blogspot.com/

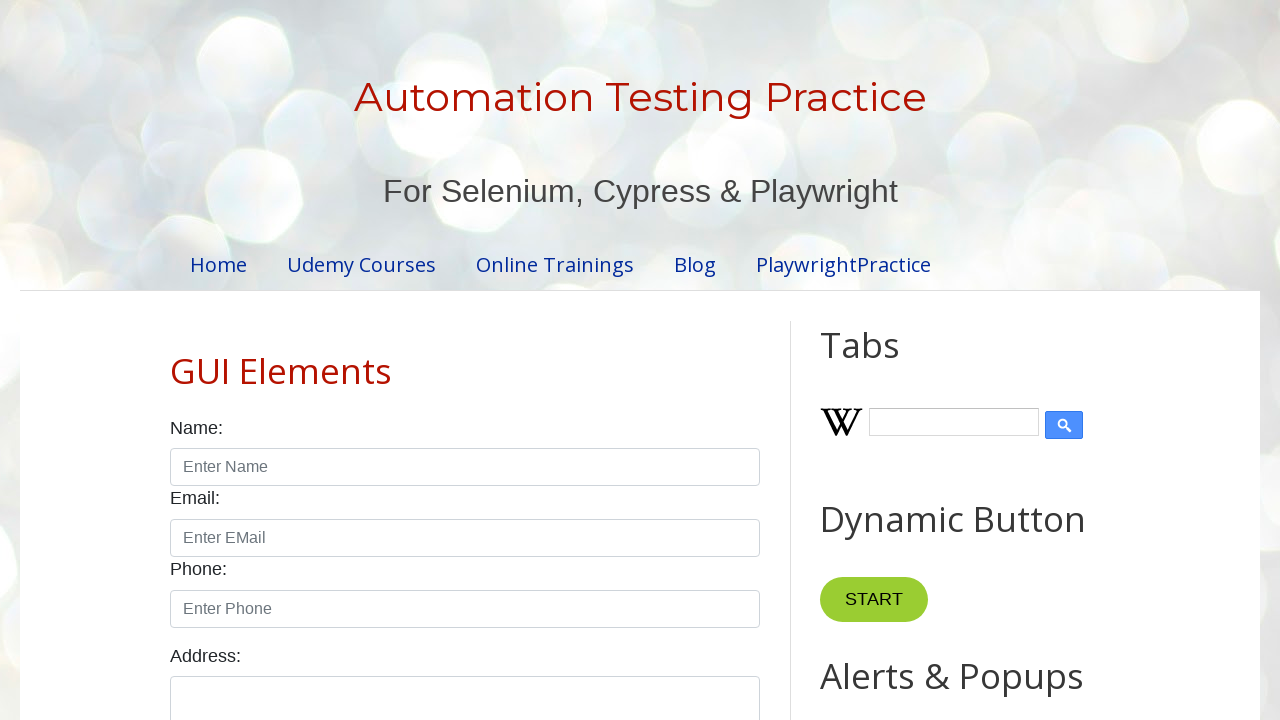

Navigated to test automation practice page
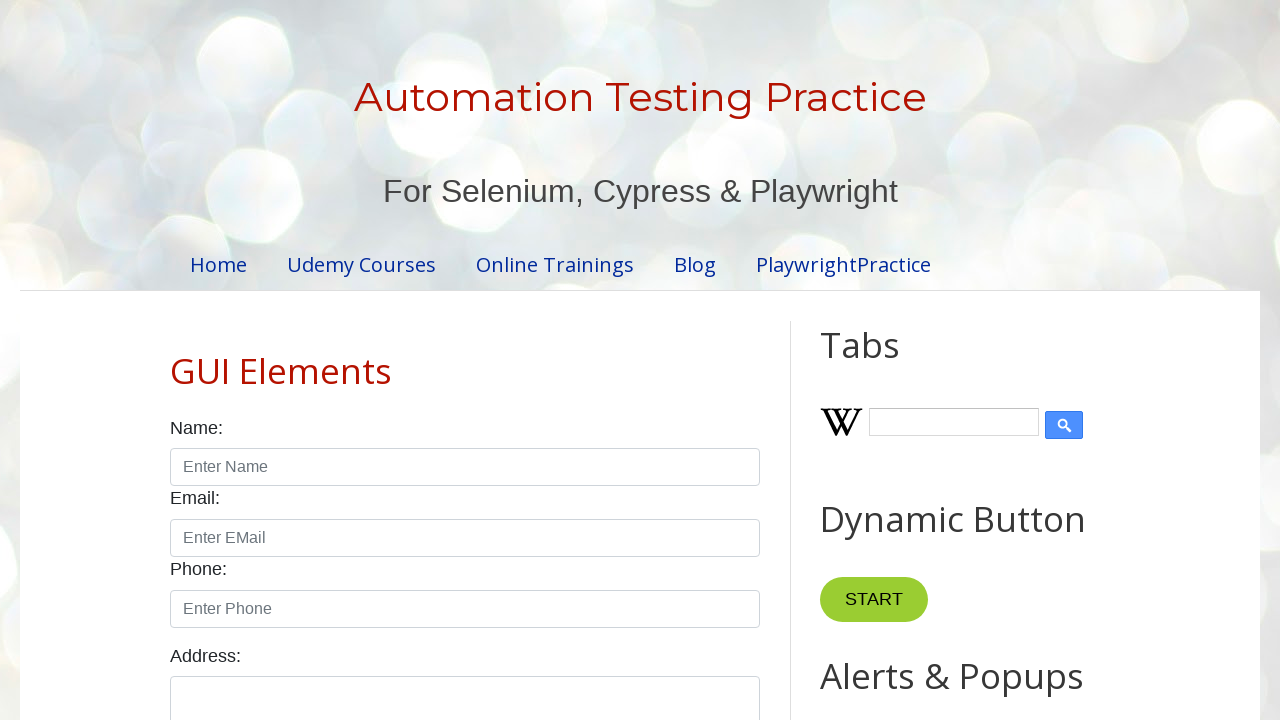

Located the 'Copy Text' button element
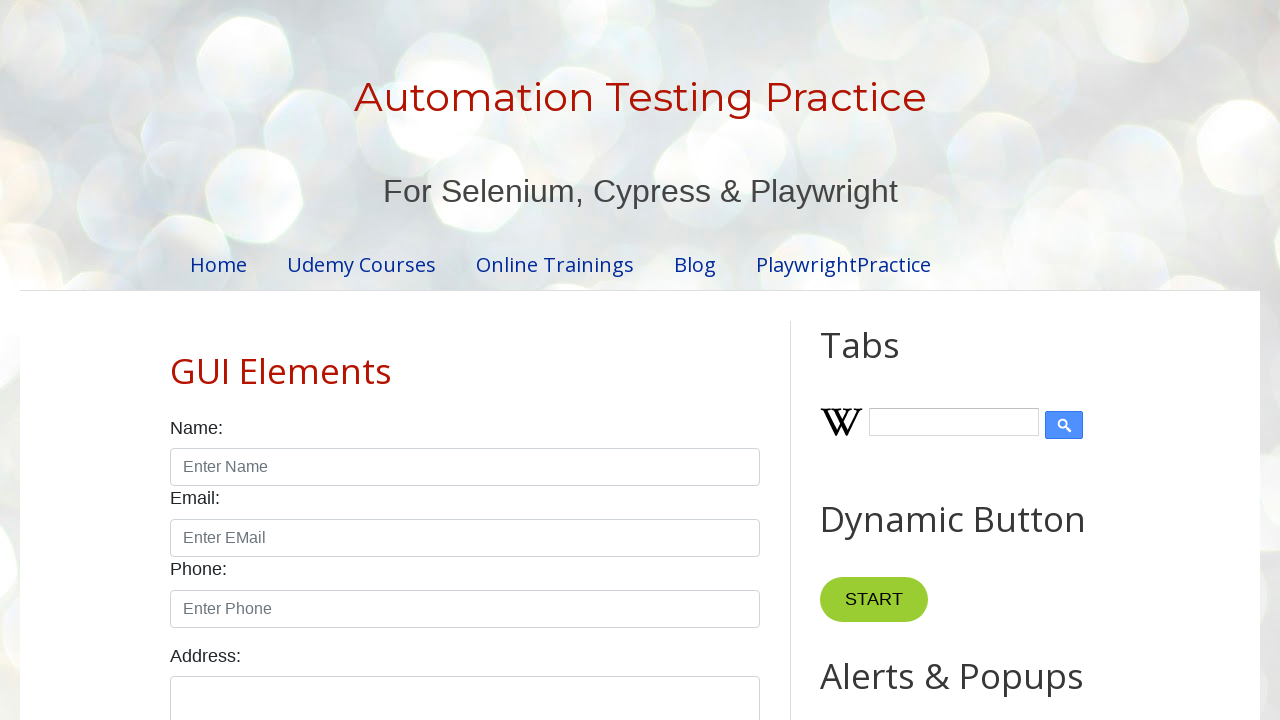

Double-clicked the 'Copy Text' button at (885, 360) on xpath=//button[normalize-space()='Copy Text']
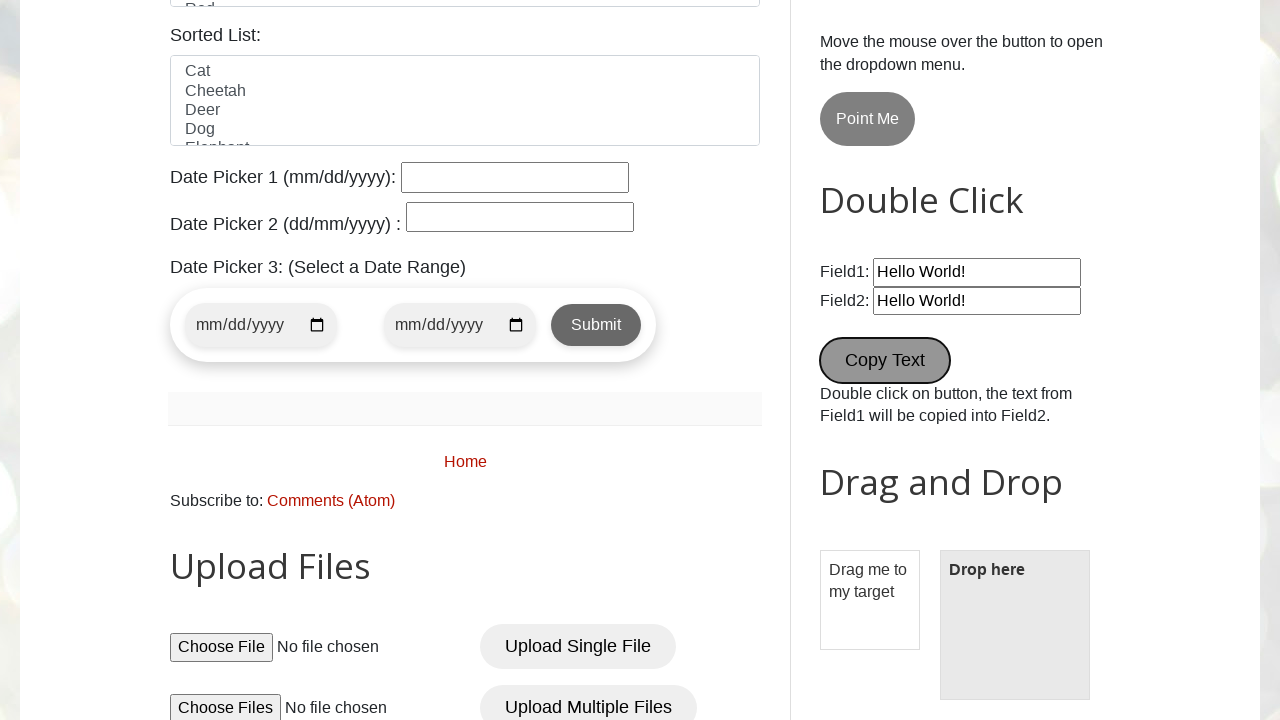

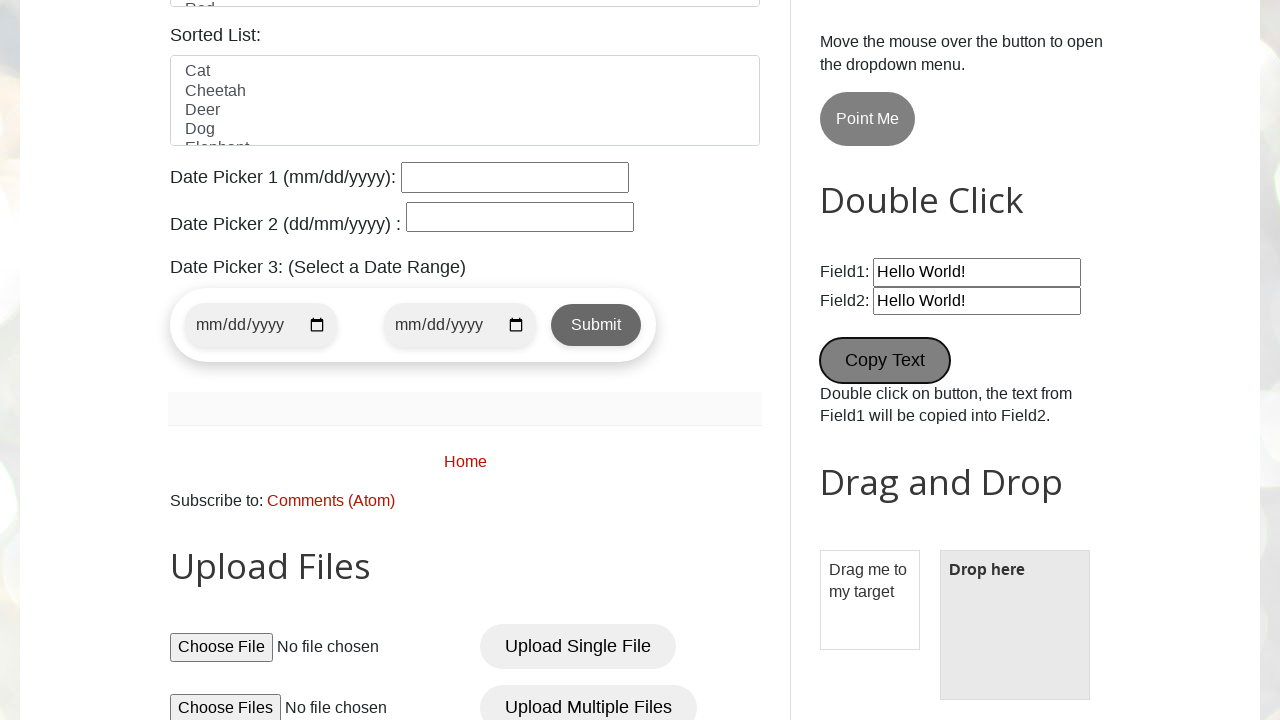